Tests login error message by entering incorrect credentials and verifying the error response

Starting URL: http://library2.cydeo.com/login.html

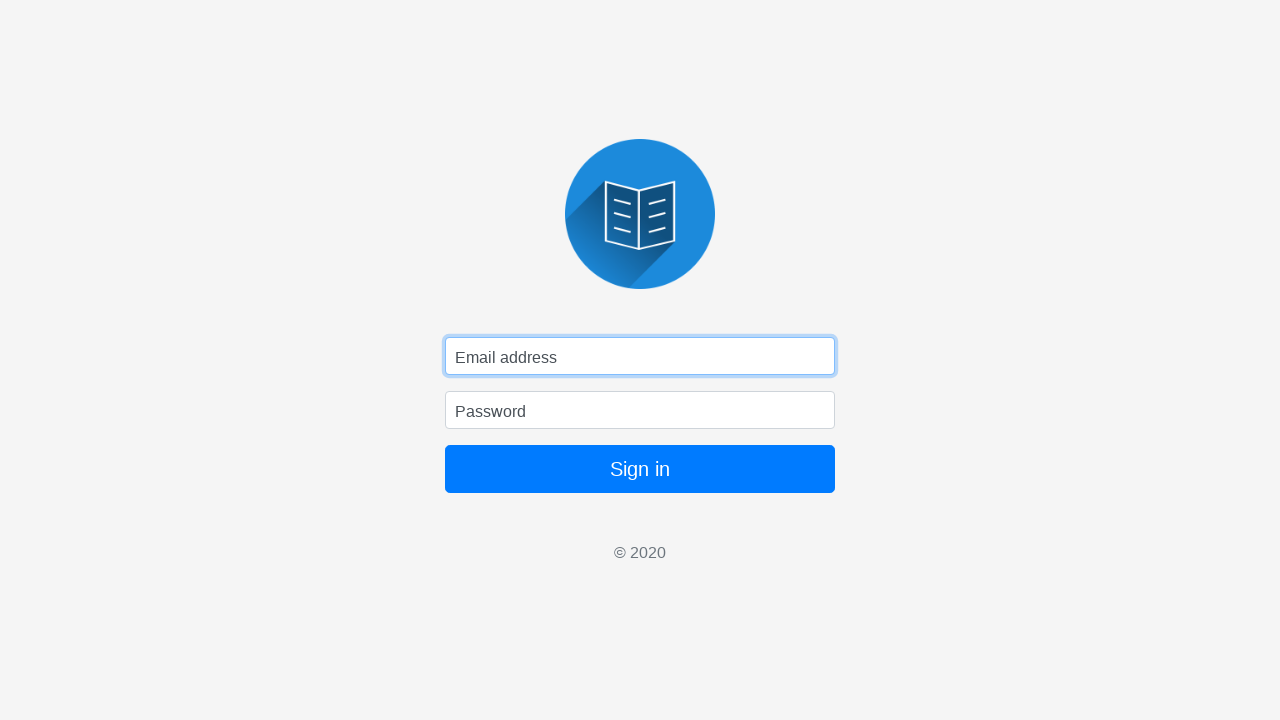

Entered incorrect email 'incorrect@email.com' in username field on .form-control
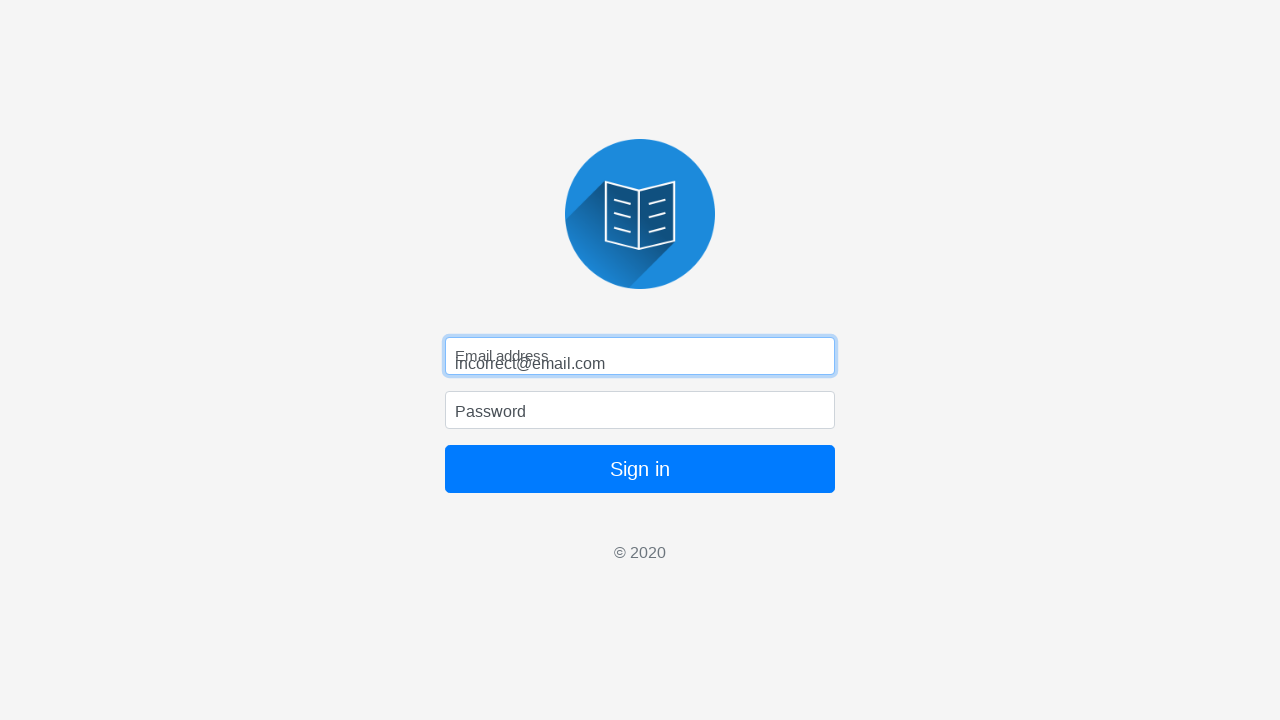

Entered incorrect password 'incorrect password' in password field on #inputPassword
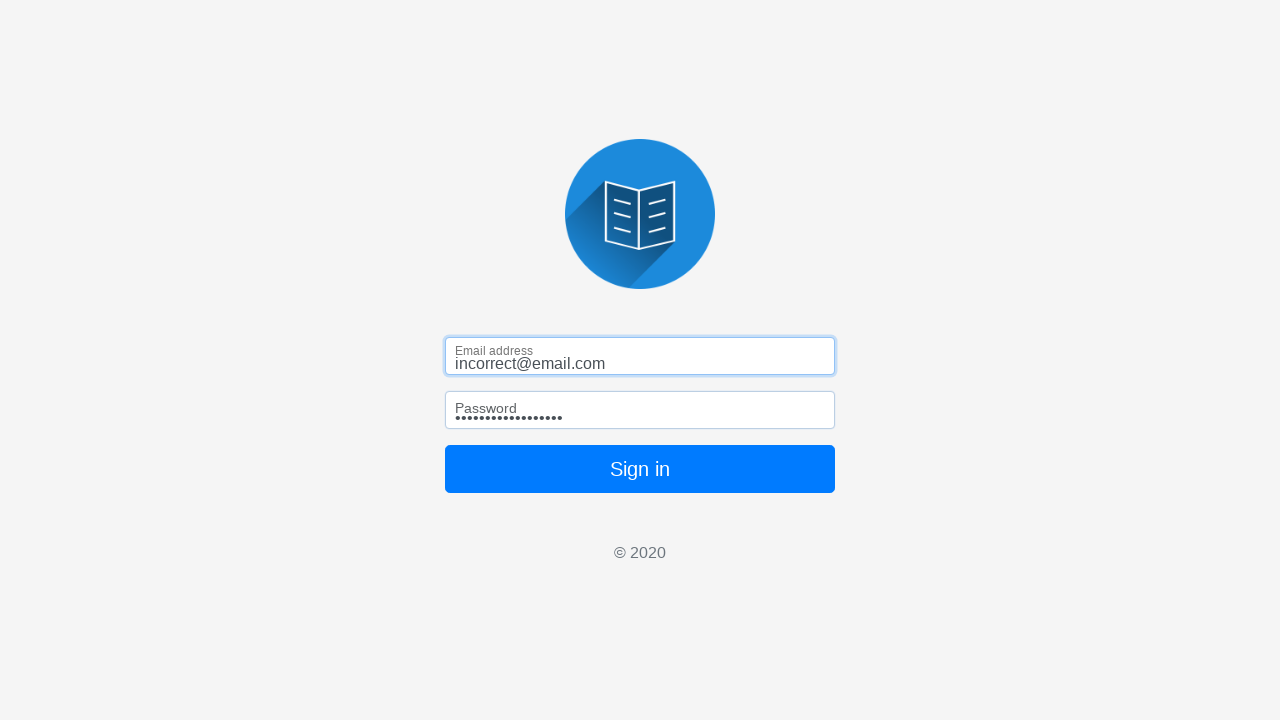

Clicked sign in button to submit login form at (640, 469) on button
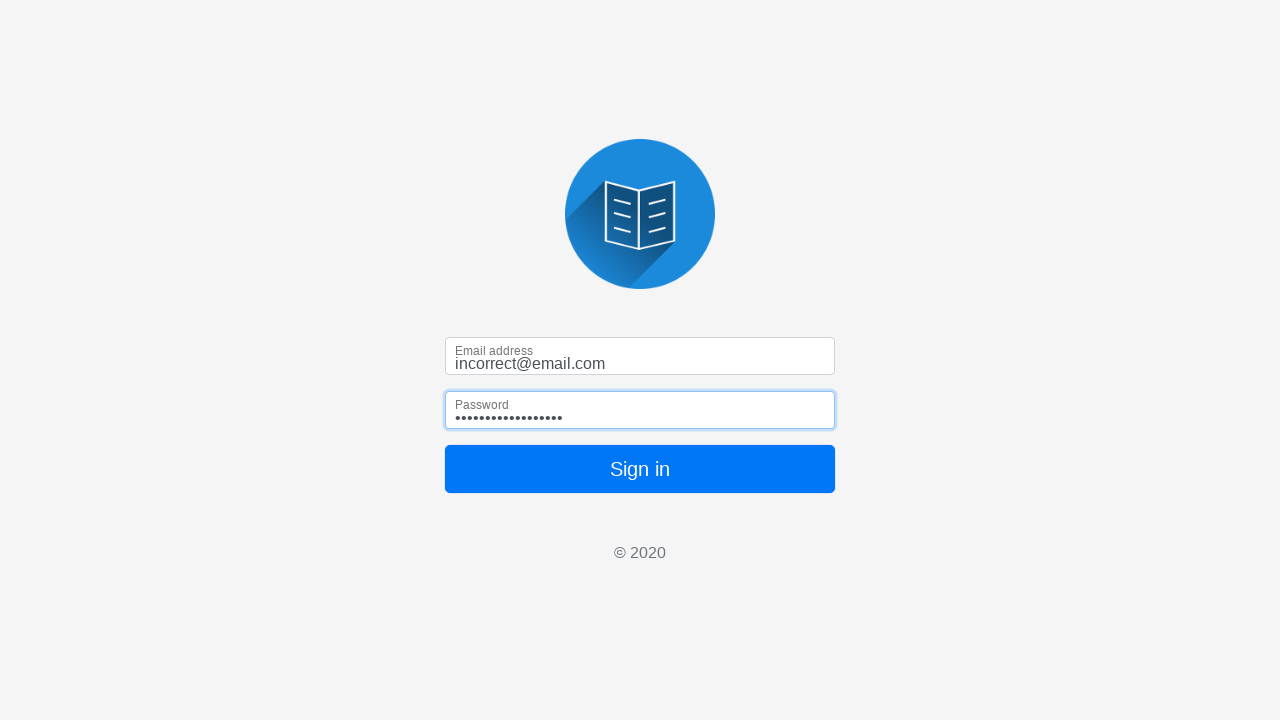

Waited for error message to appear
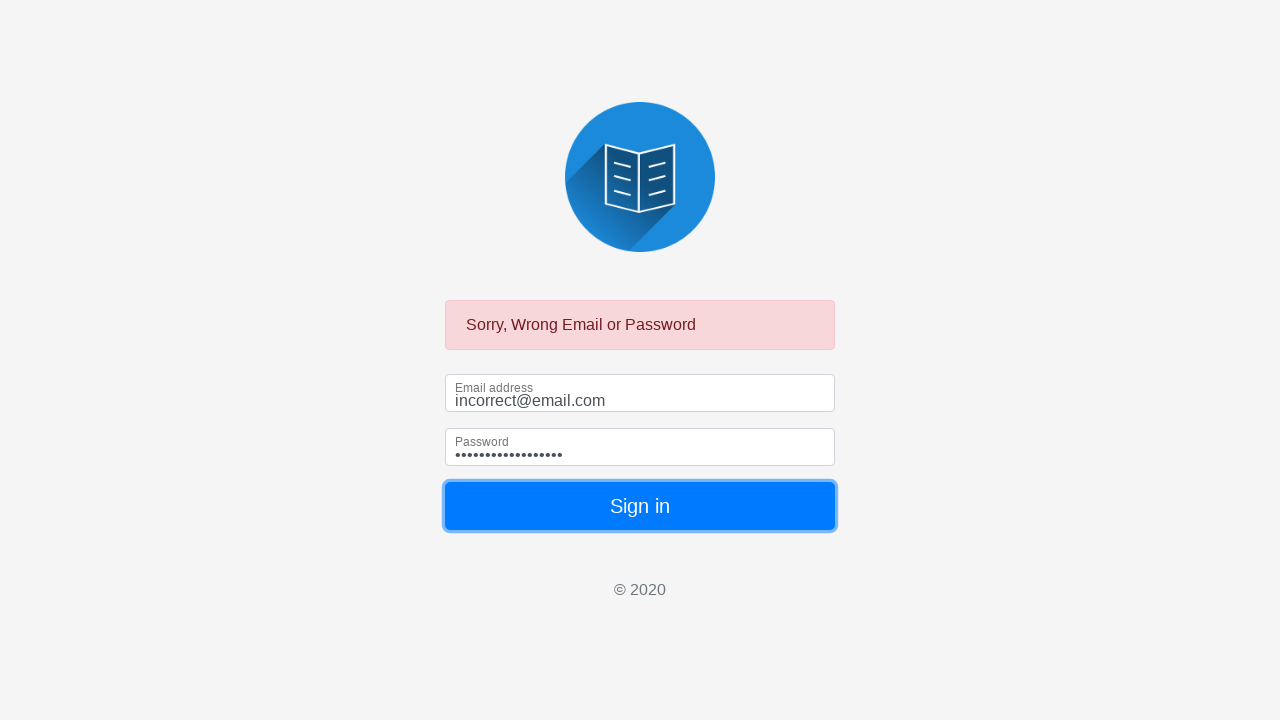

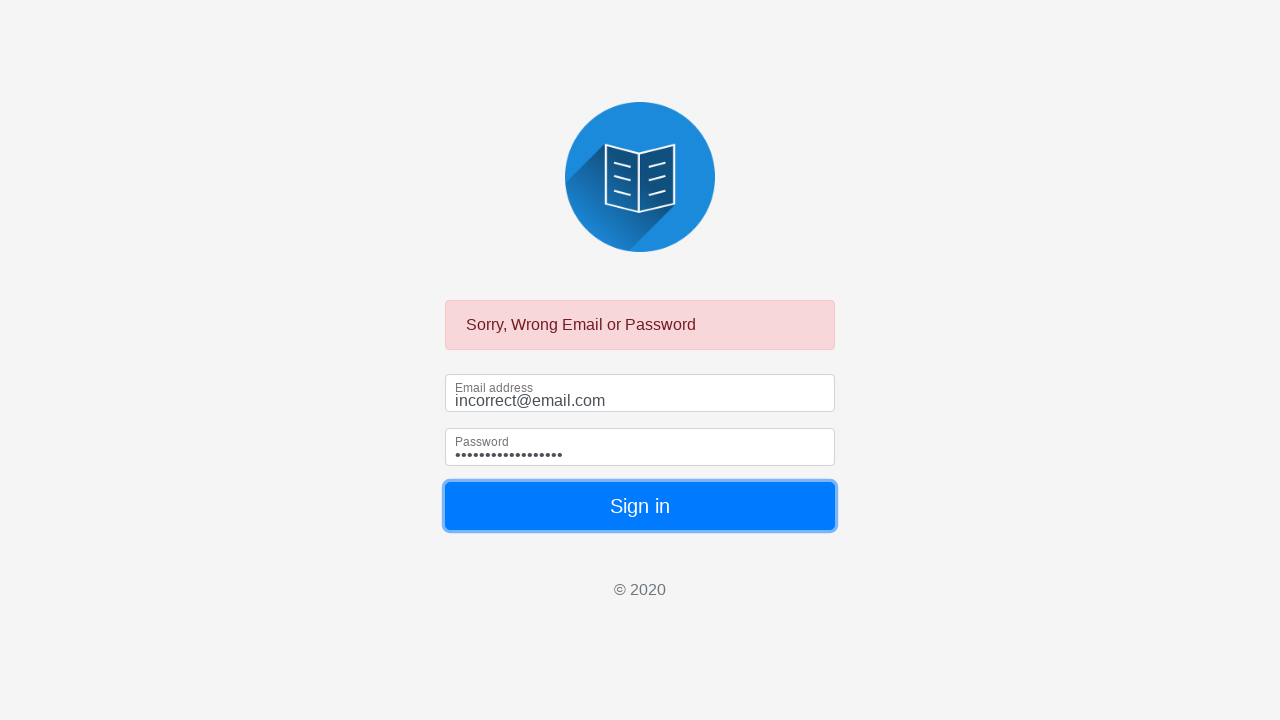